Navigates to TechPro Education website and attempts to find an element that doesn't exist to demonstrate exception handling

Starting URL: https://techproeducation.com/

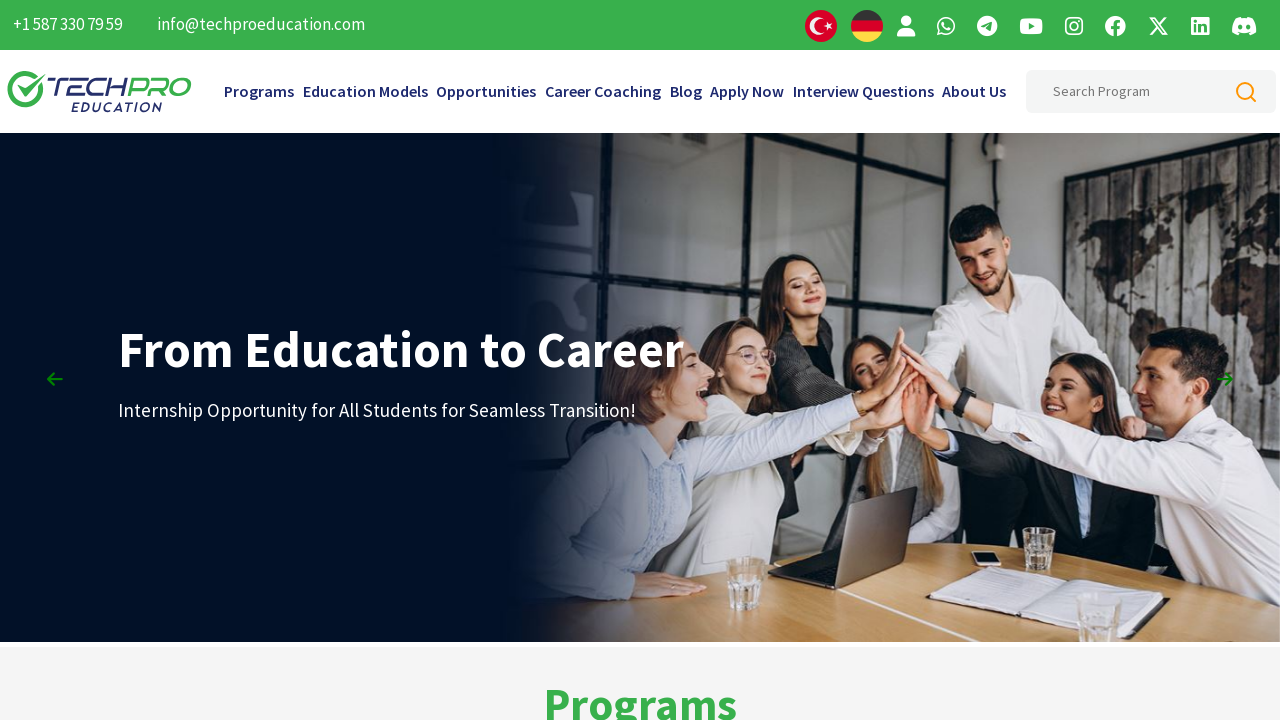

Navigated to TechPro Education website
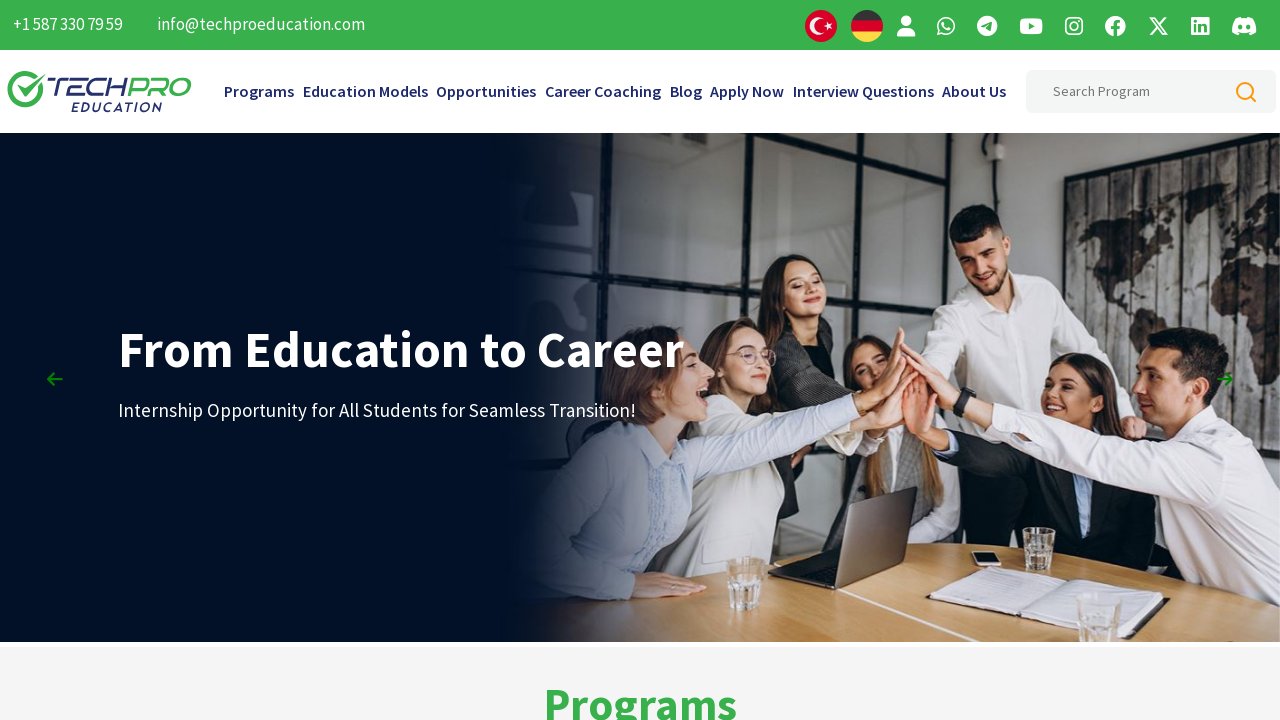

Exception caught: Element with ID 'abc' does not exist (expected behavior) on #abc
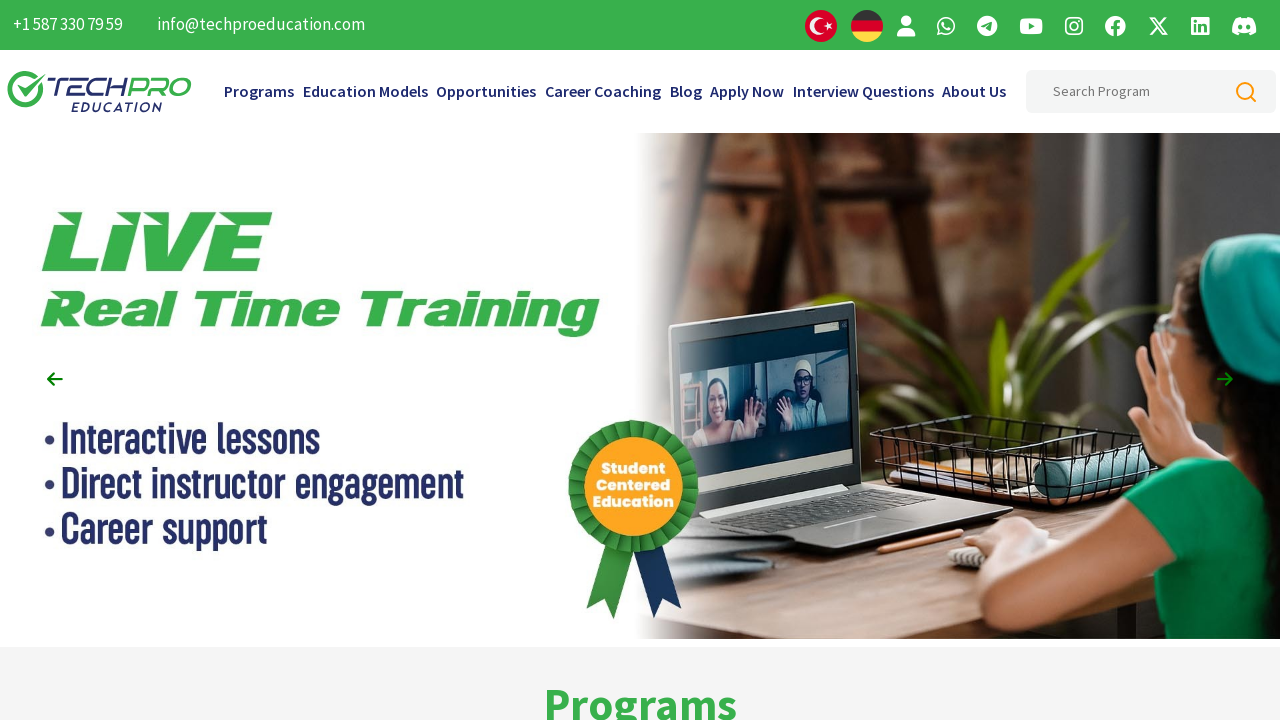

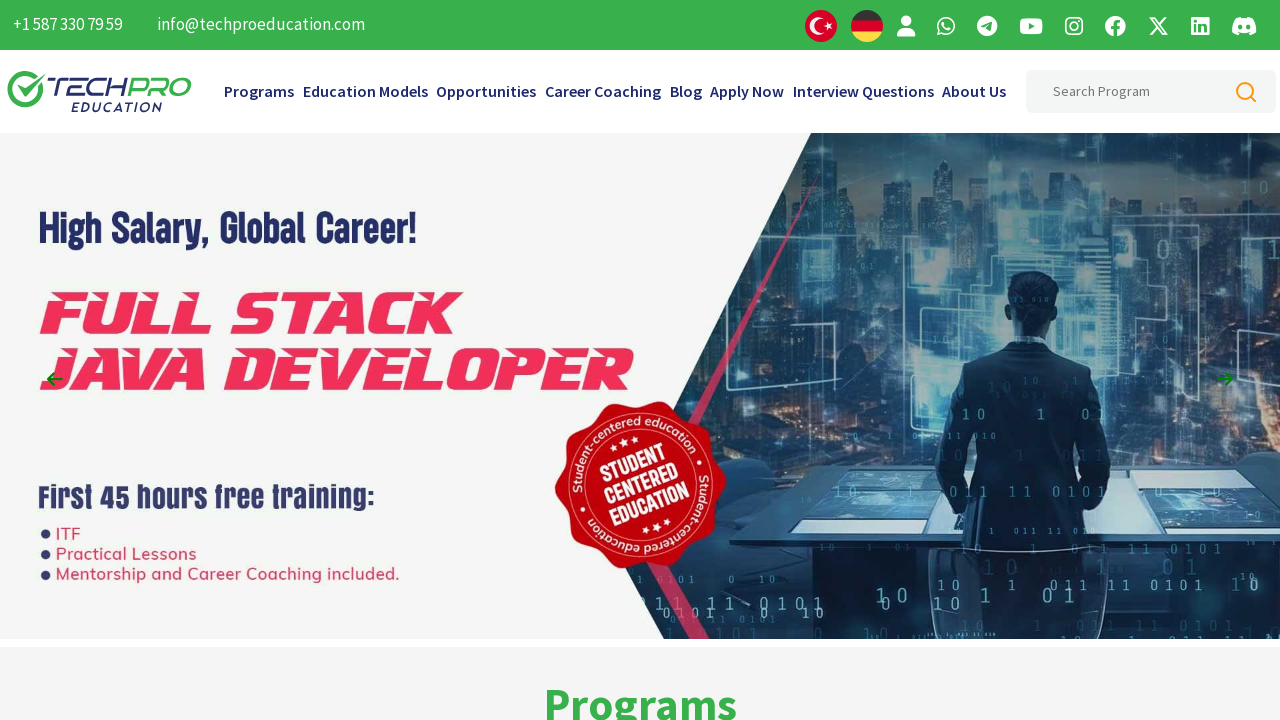